Tests navigation from the inputs page to the home page by clicking the "Home" link and verifies the page title

Starting URL: https://practice.cydeo.com/inputs

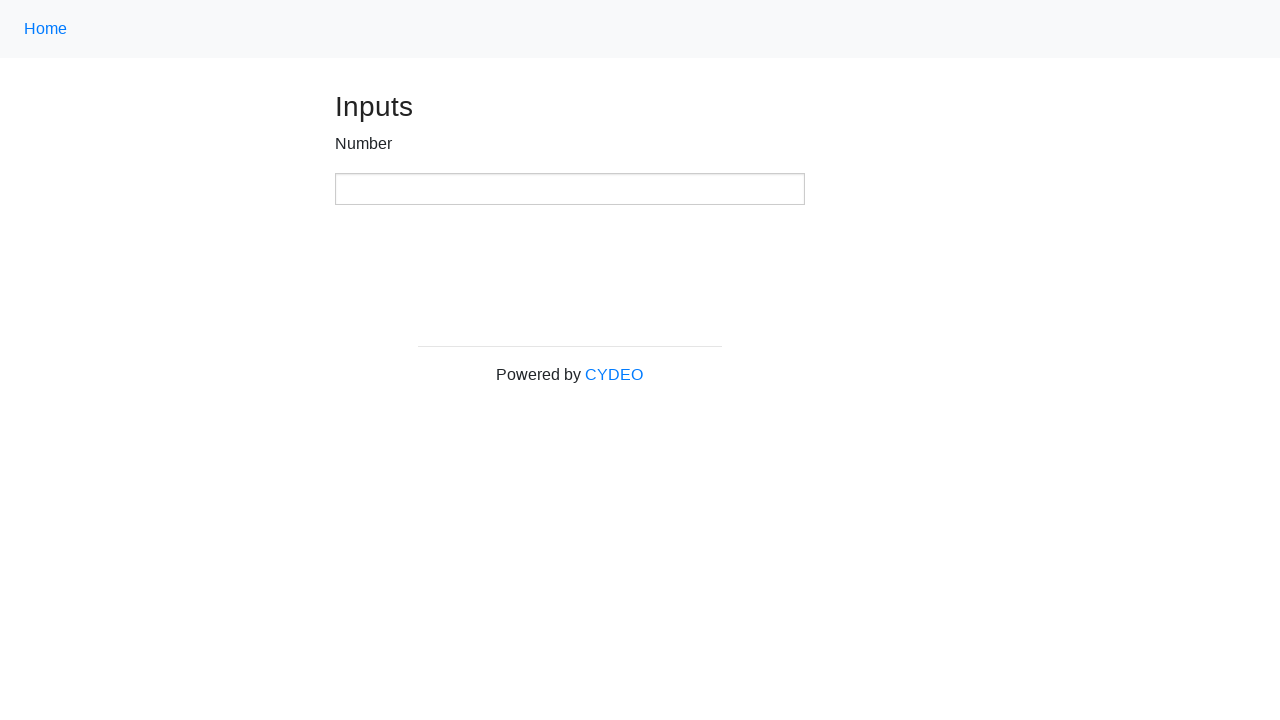

Clicked 'Home' link to navigate from inputs page at (46, 29) on text=Home
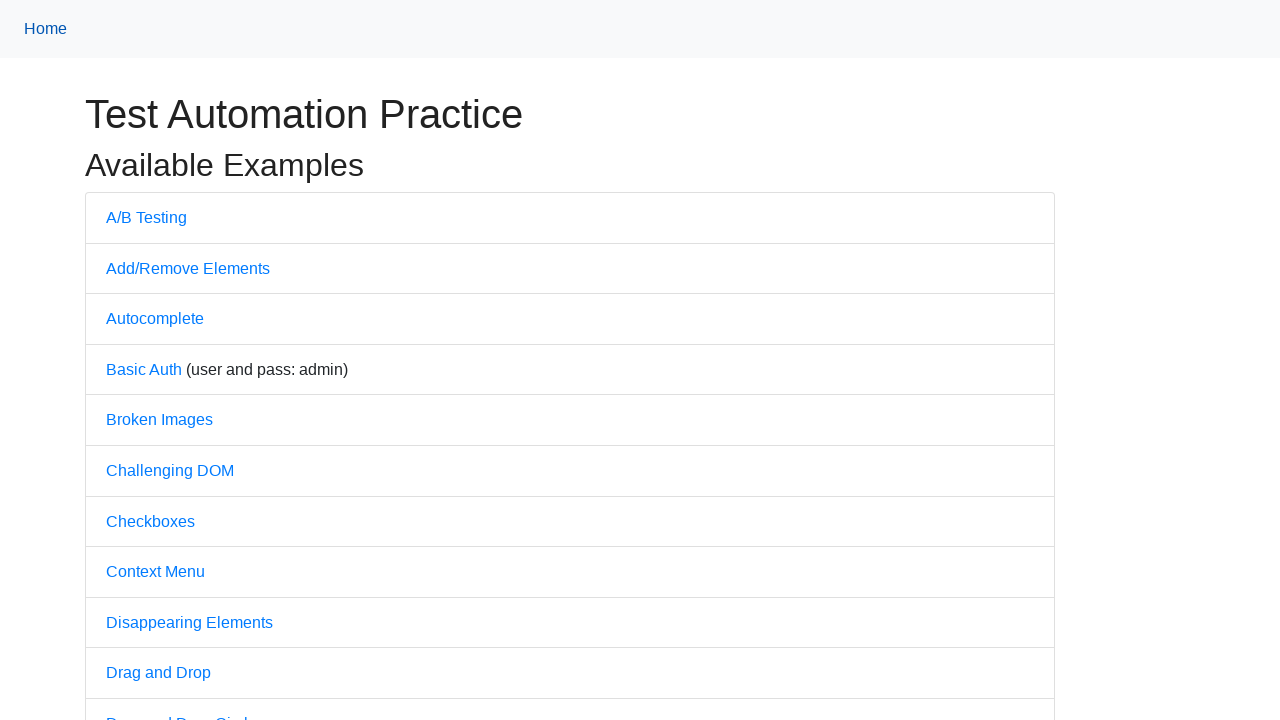

Page load completed after Home navigation
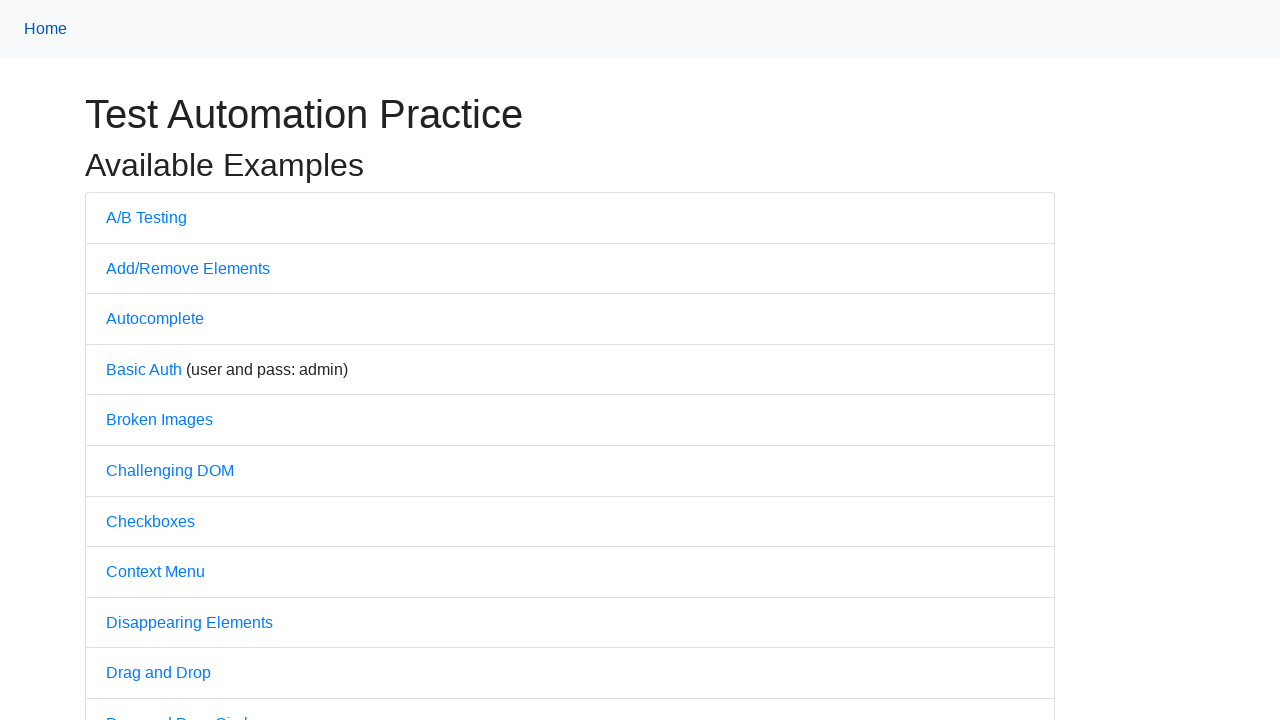

Verified page title is 'Practice'
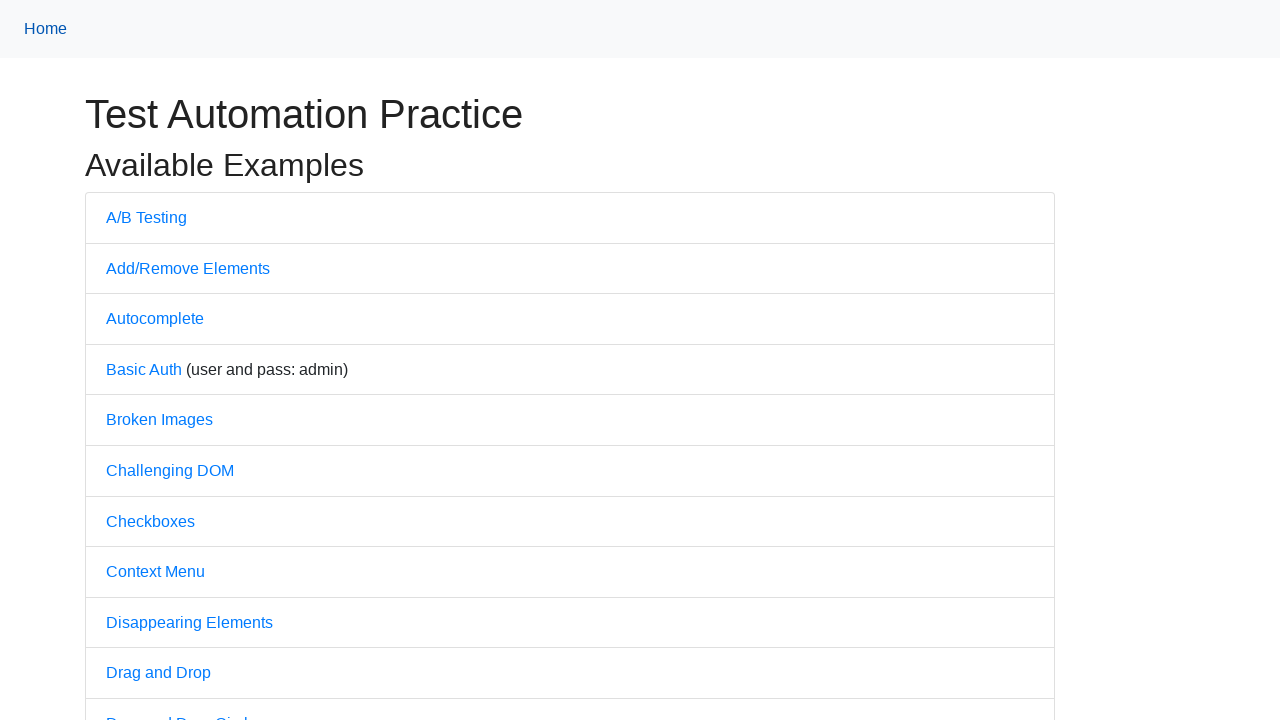

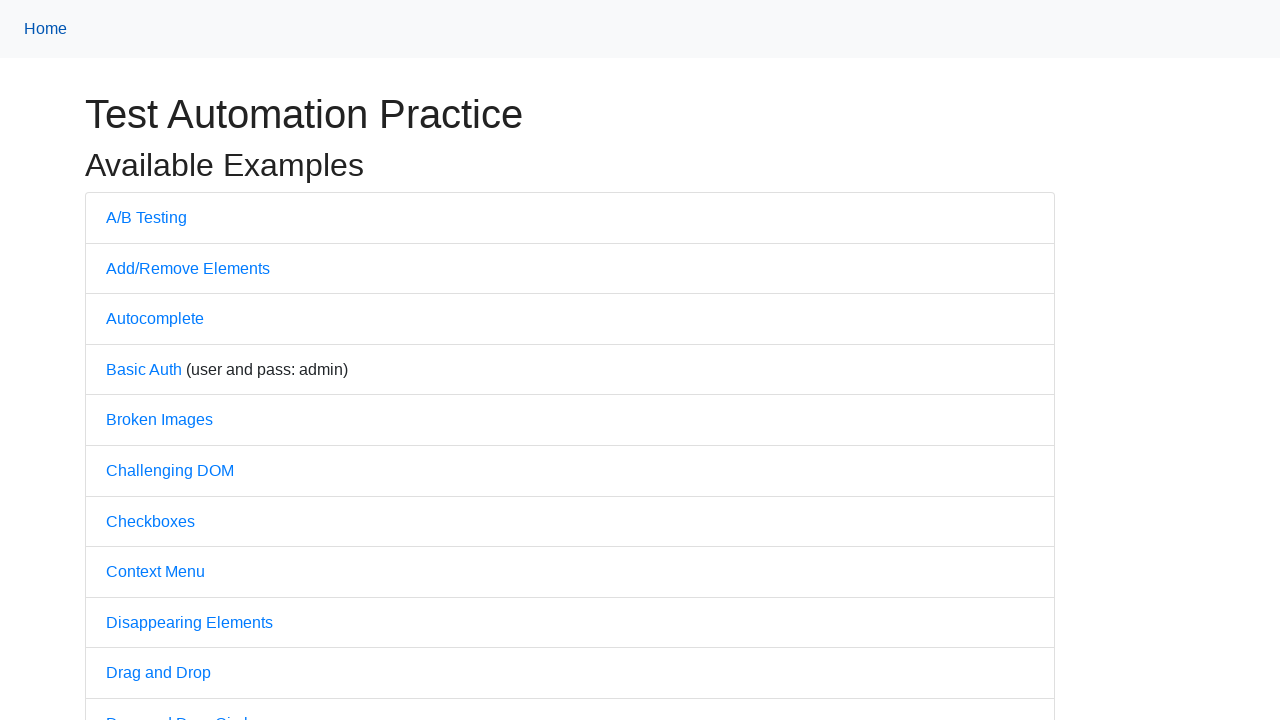